Tests JavaScript prompt dialog by clicking the third button, entering a name in the prompt, accepting it, and verifying the name appears in the result message

Starting URL: https://the-internet.herokuapp.com/javascript_alerts

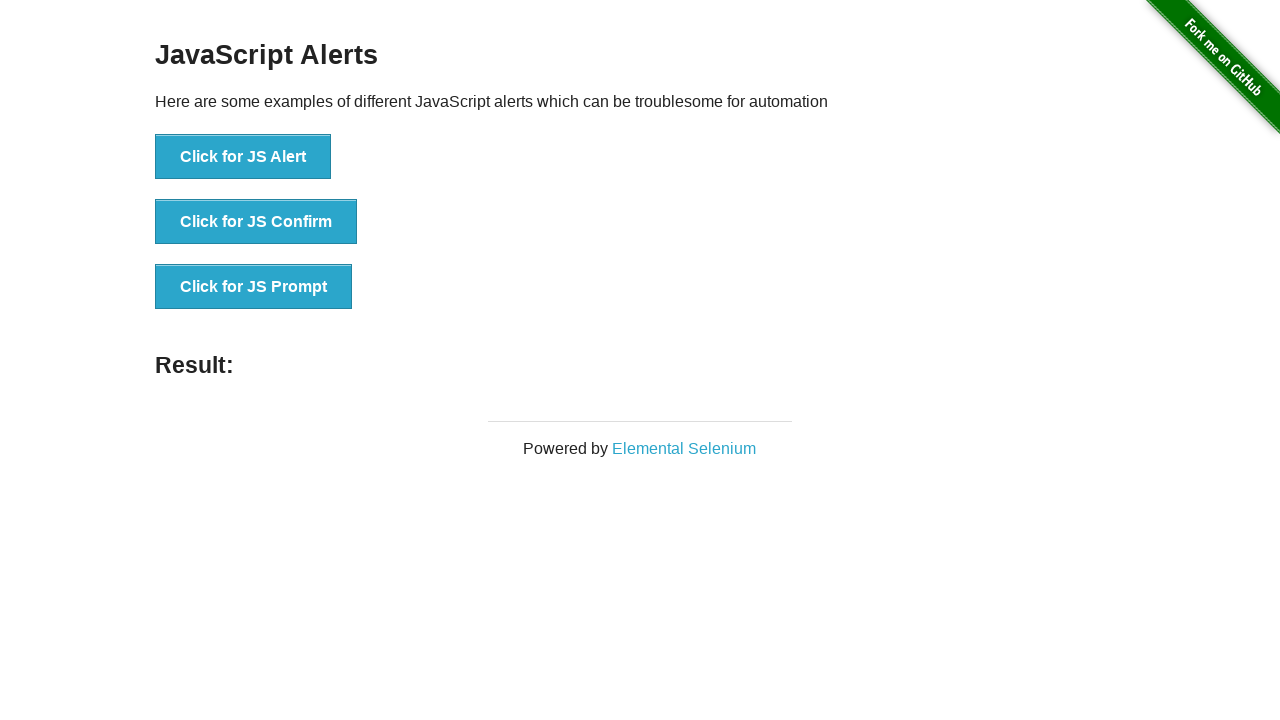

Set up dialog handler to accept prompt with 'Marcus'
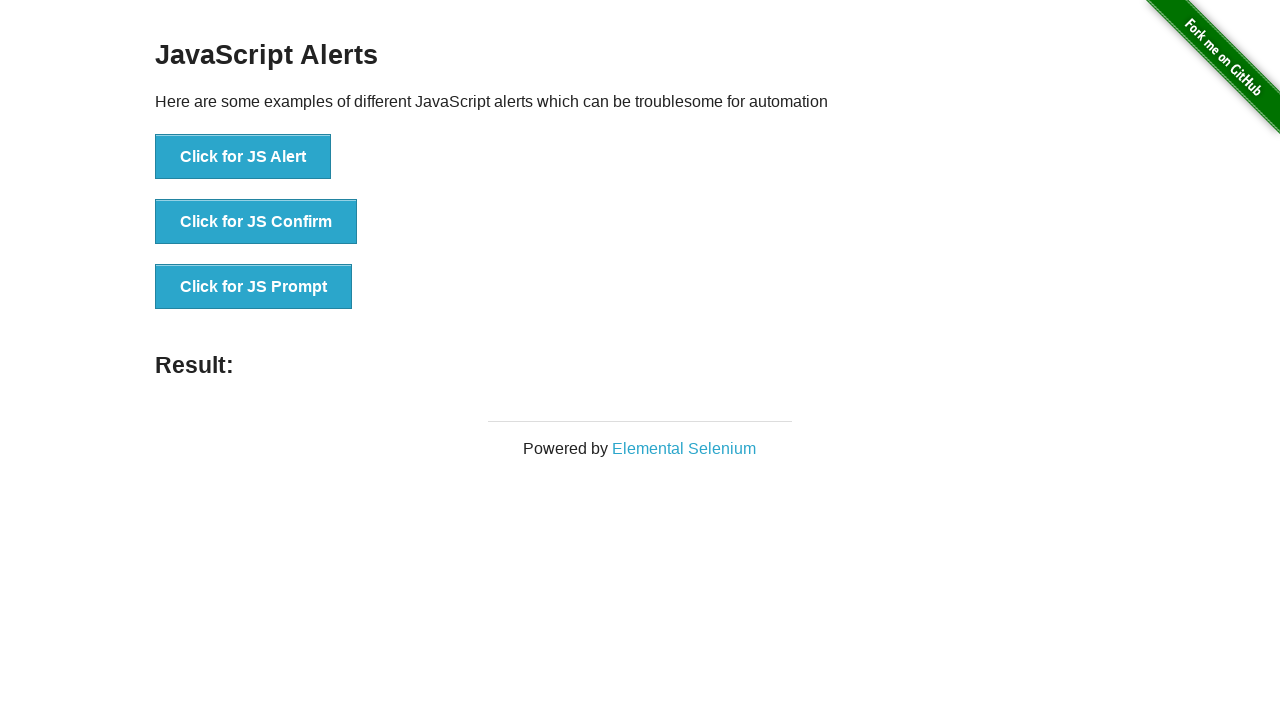

Clicked the JS Prompt button at (254, 287) on xpath=//button[text()='Click for JS Prompt']
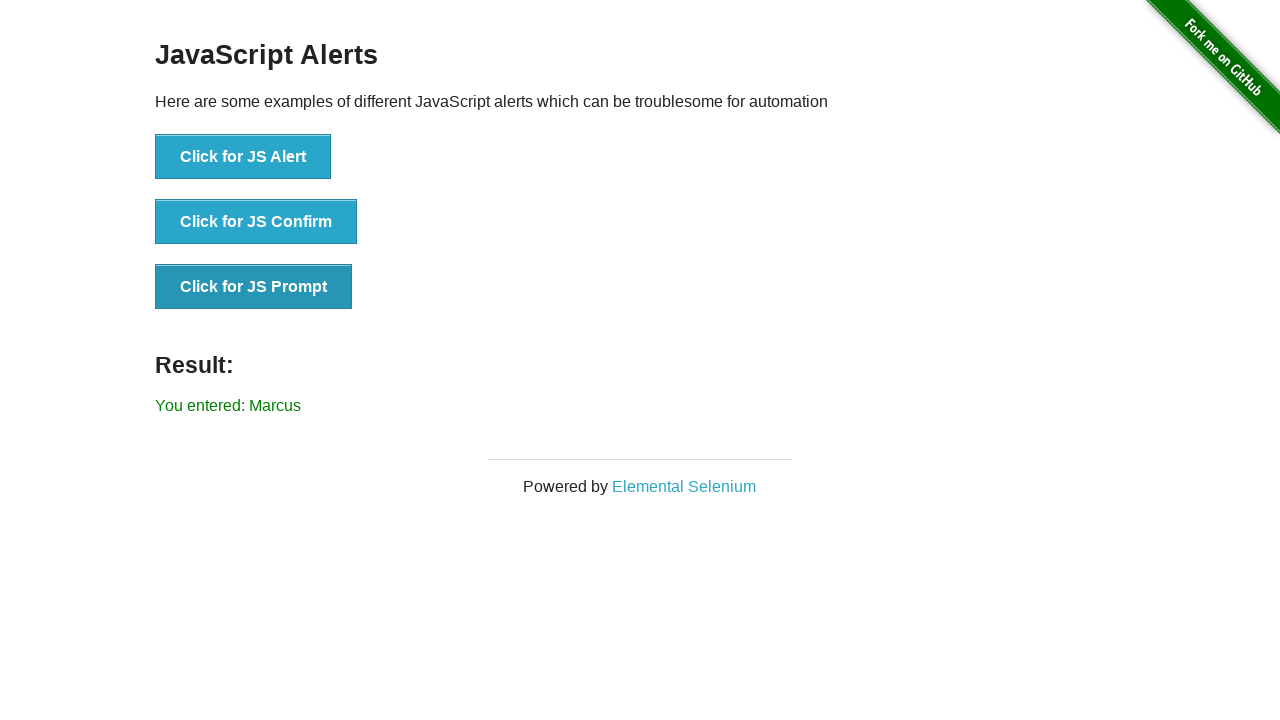

Result message element loaded
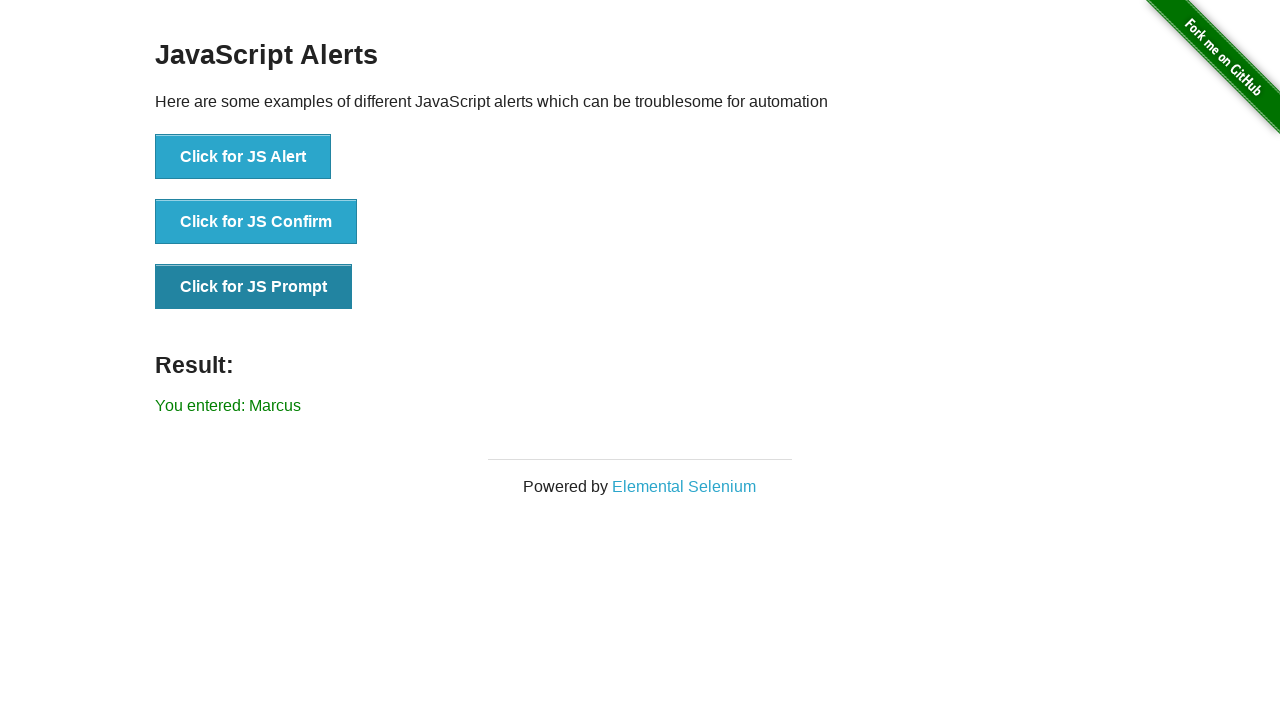

Retrieved result text content
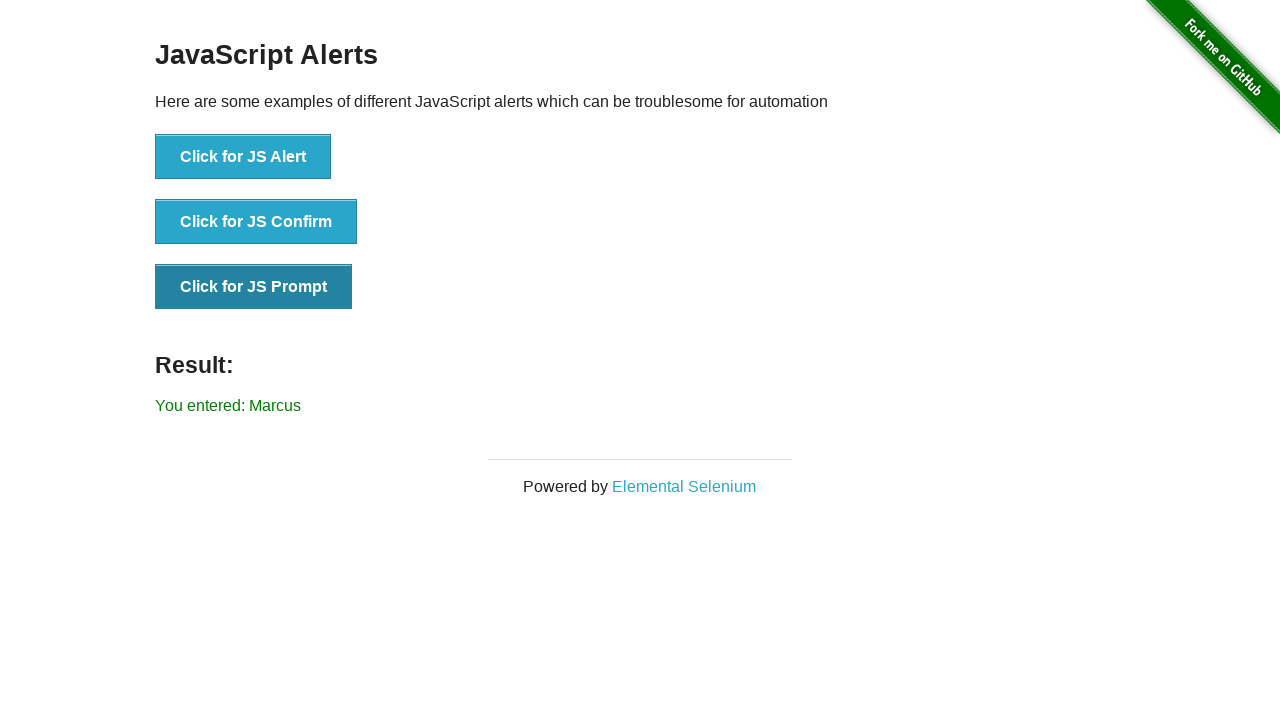

Verified 'Marcus' appears in result message
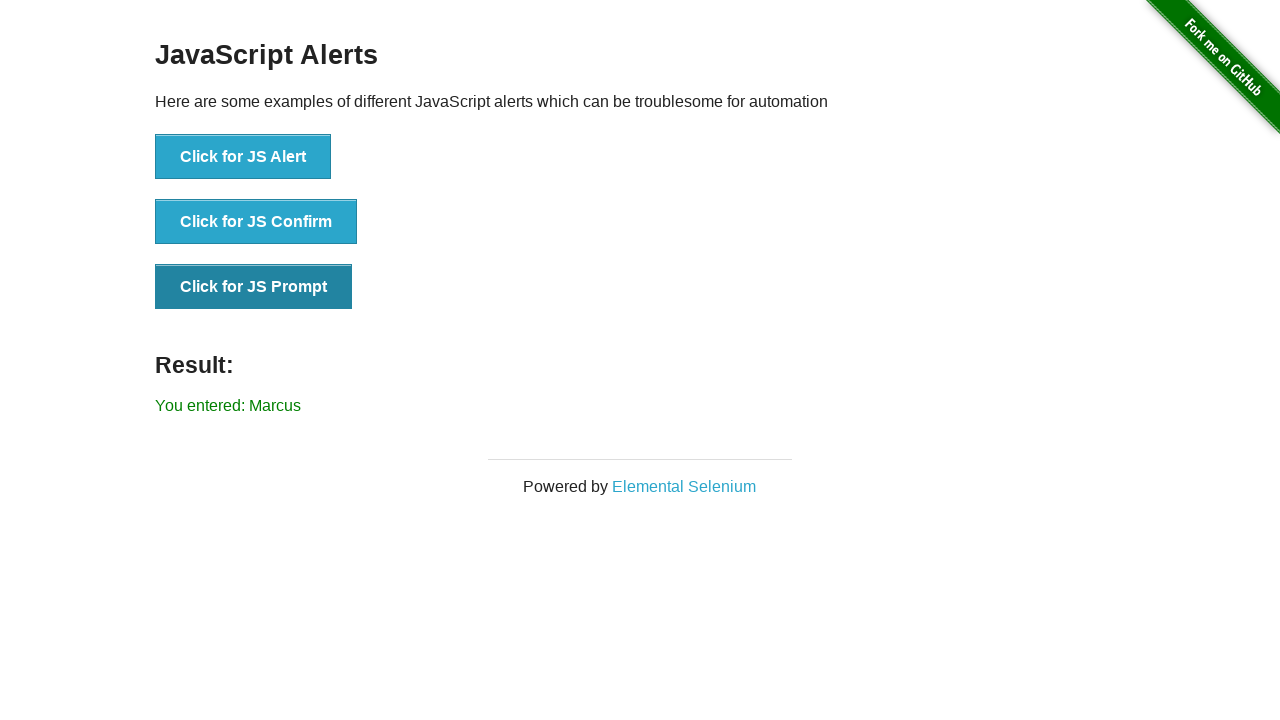

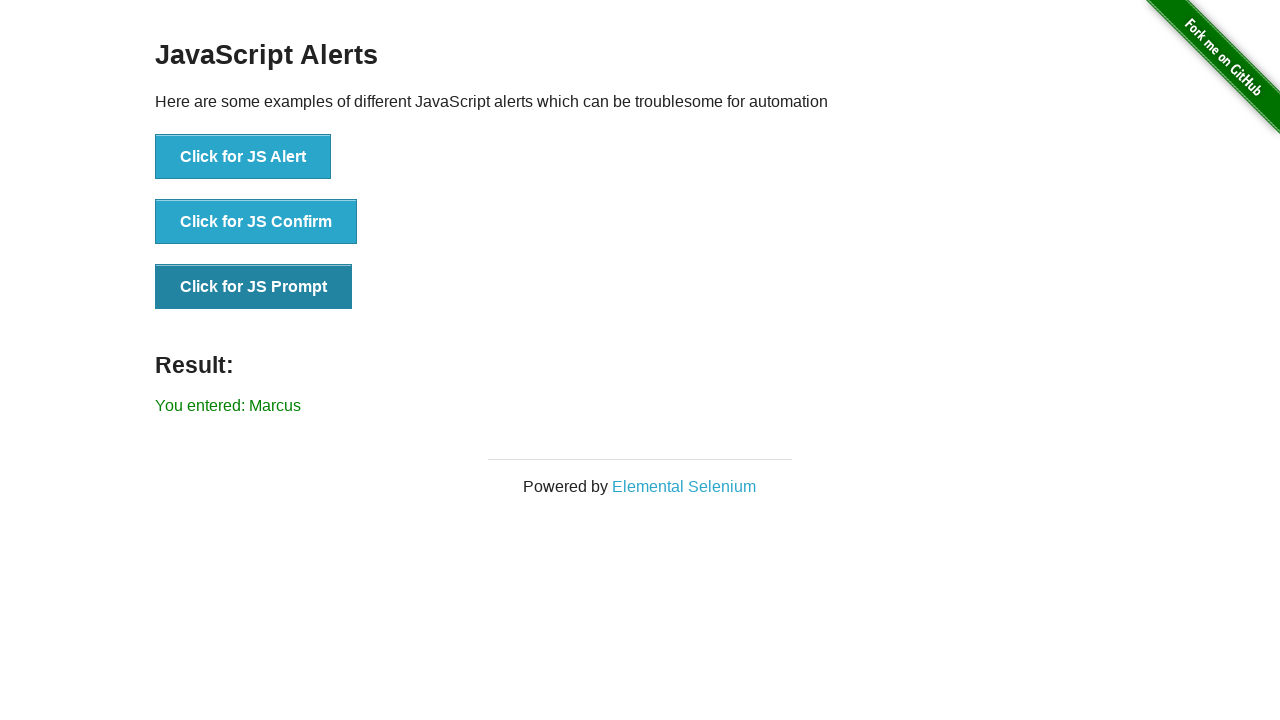